Tests textarea message input by clearing and entering text

Starting URL: https://trytestingthis.netlify.app

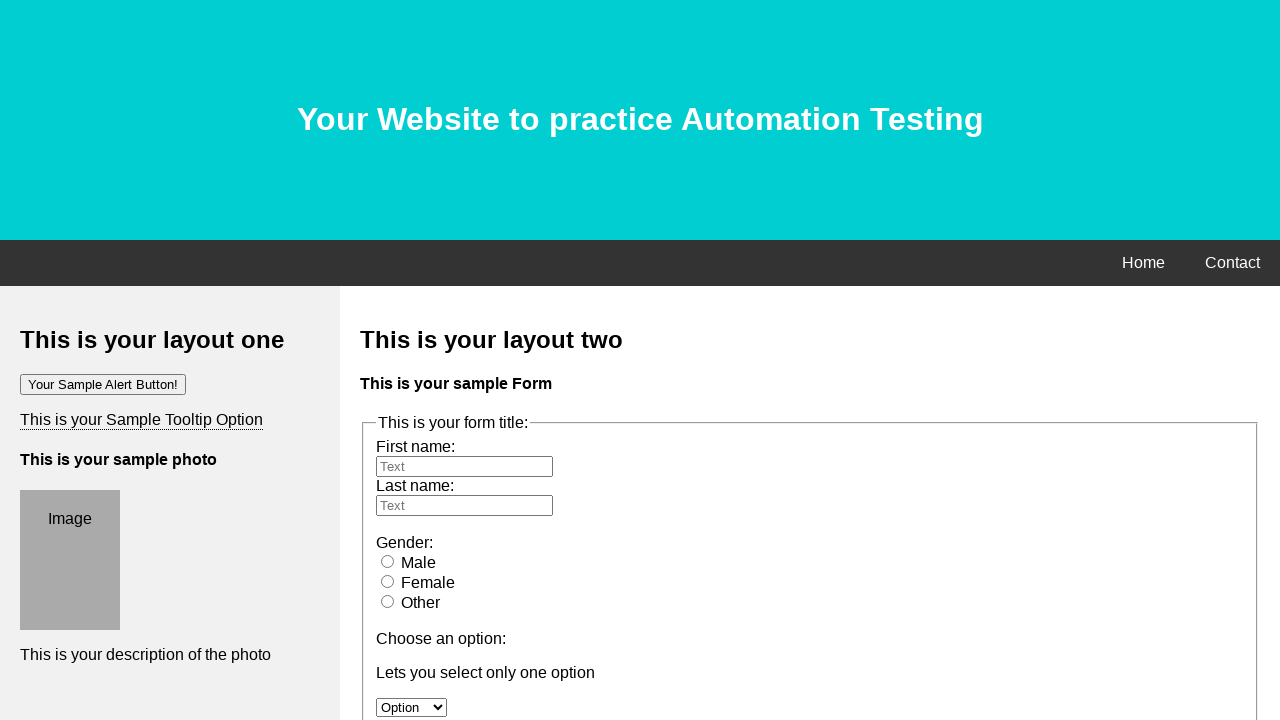

Cleared textarea message field on textarea[name='message']
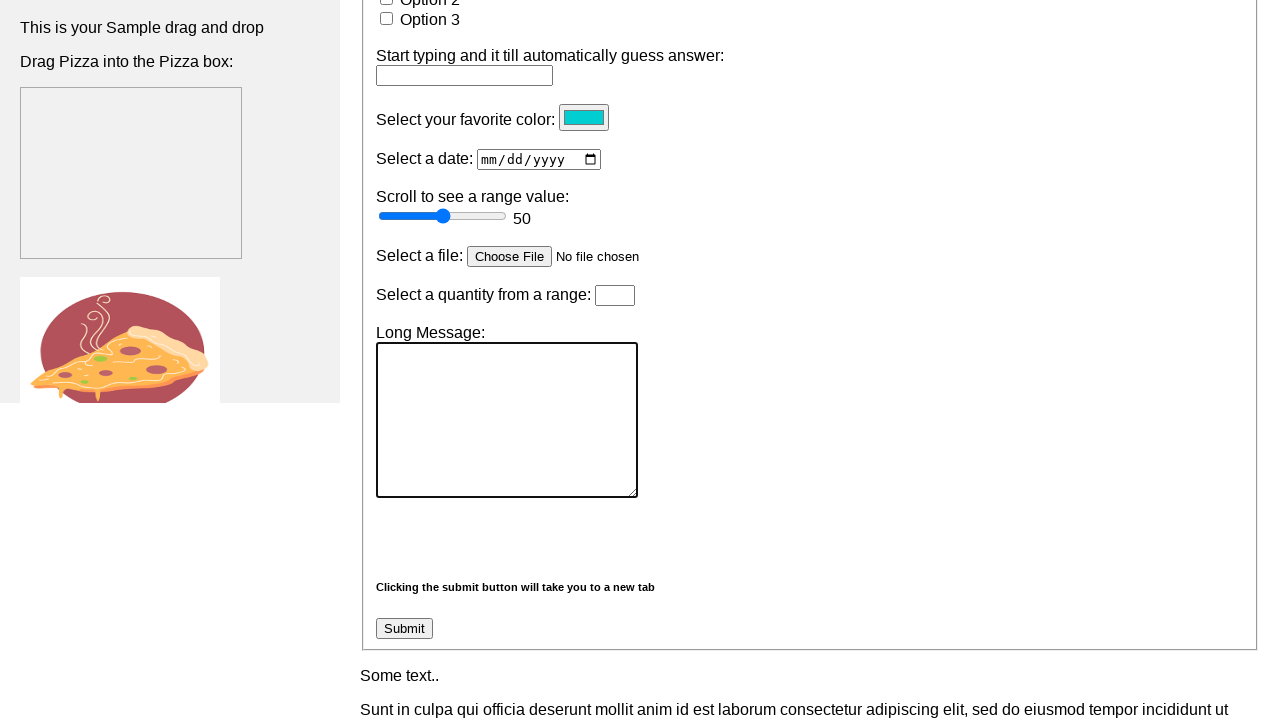

Entered 'message is rly long' into textarea field on textarea[name='message']
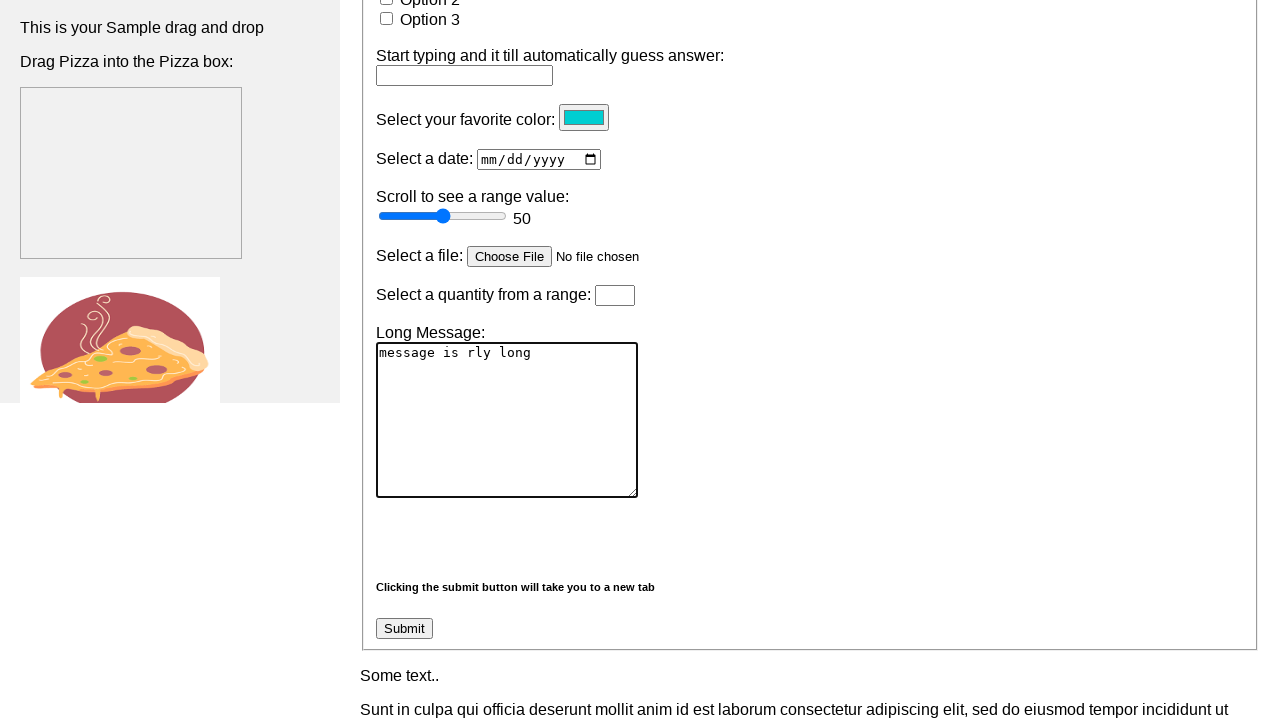

Verified textarea contains 'message is rly long'
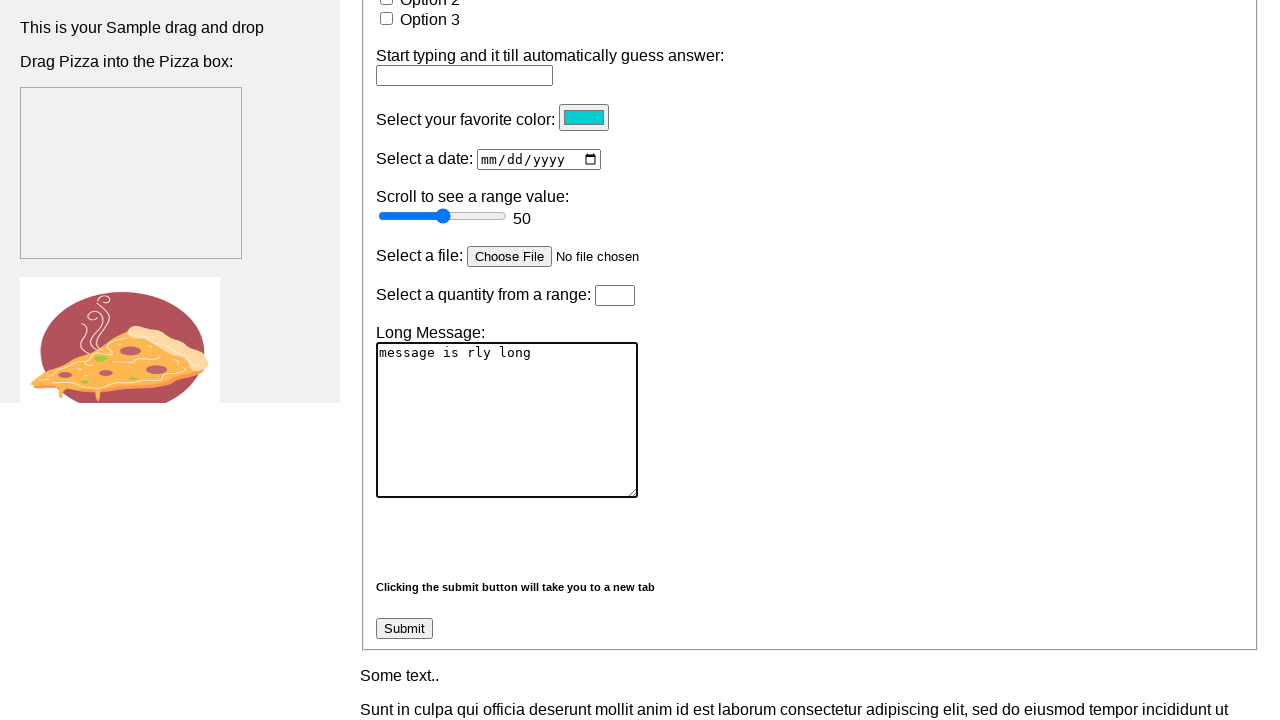

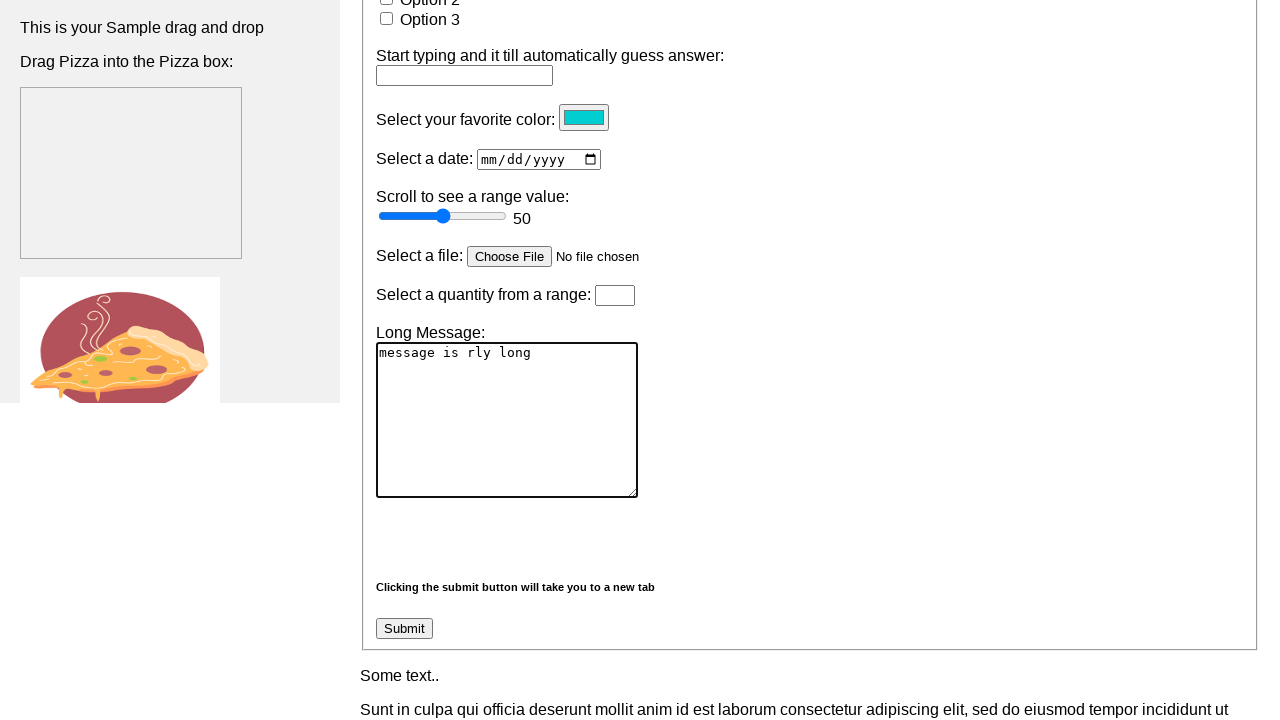